Tests opening a new window by clicking a link and switching between windows

Starting URL: http://the-internet.herokuapp.com/windows

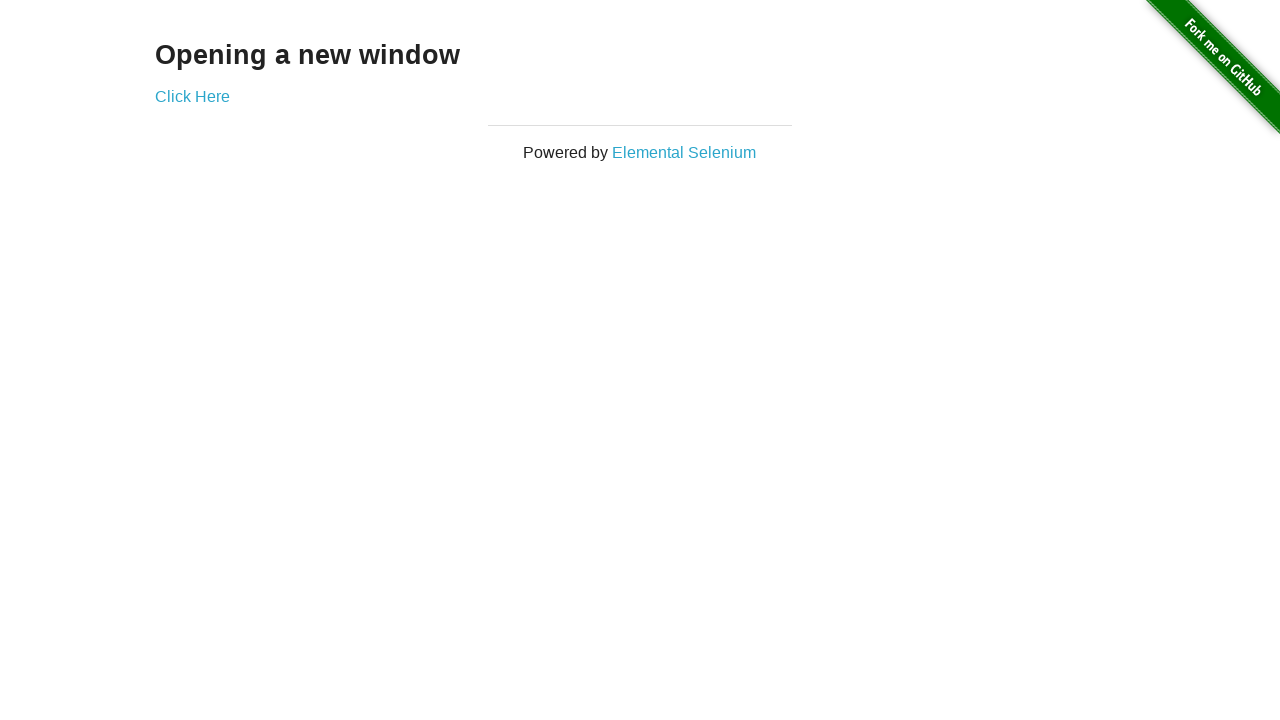

Clicked link to open new window at (192, 96) on .example a
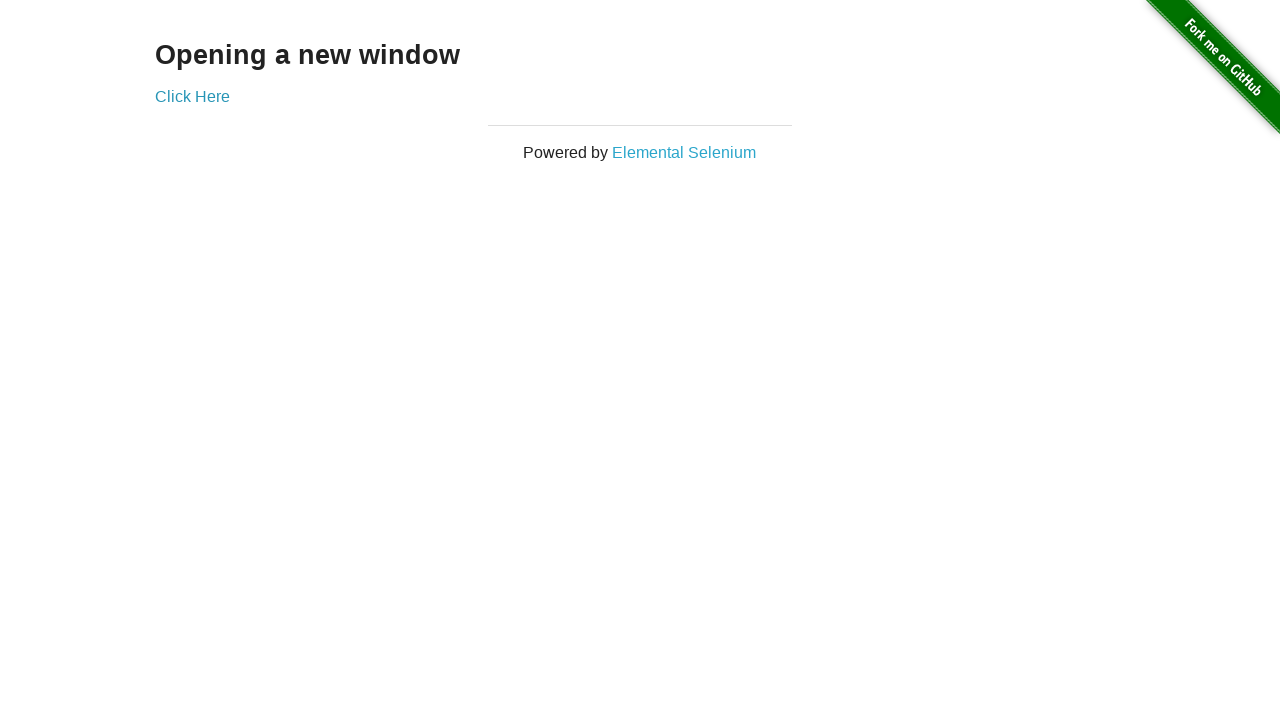

New window/tab opened and captured
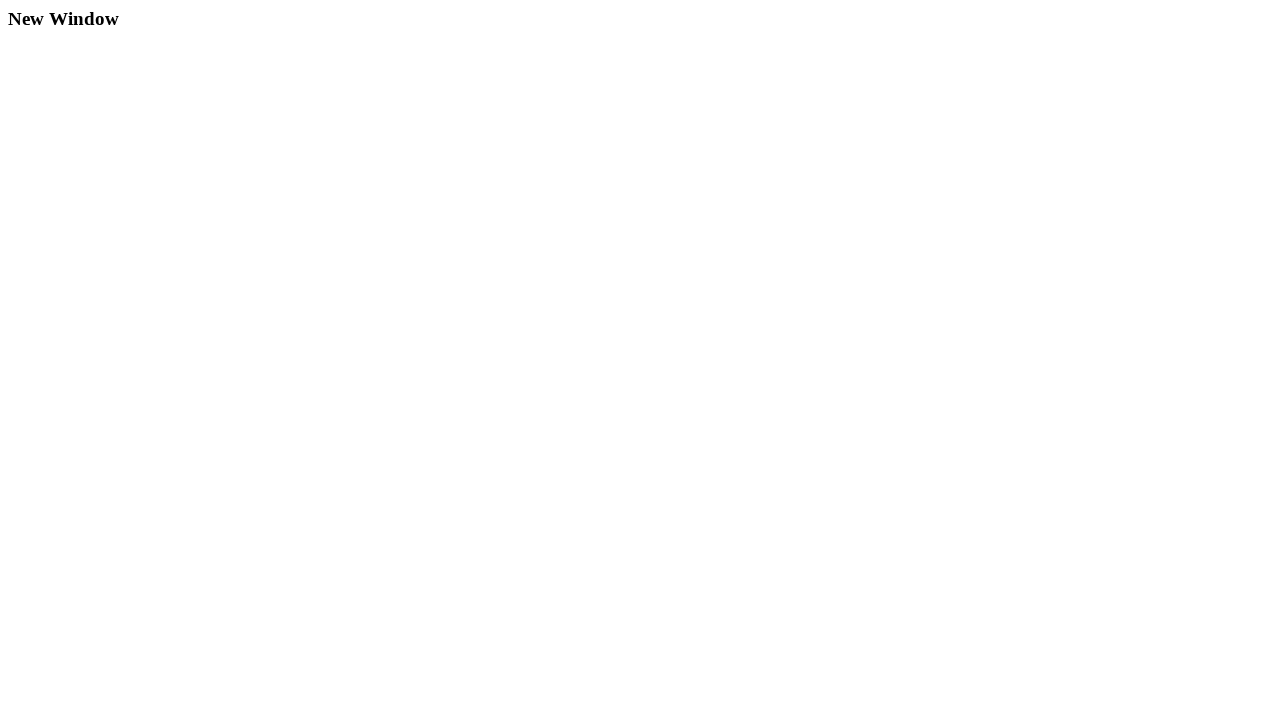

New window loaded completely
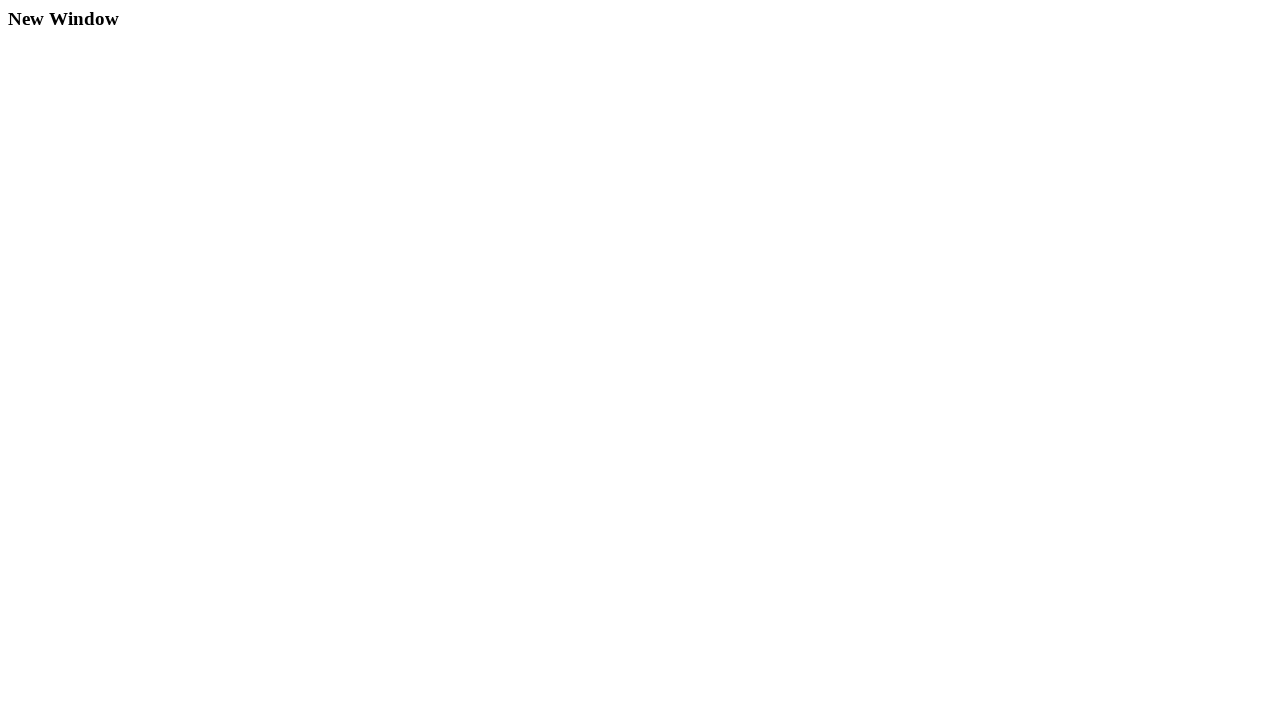

Retrieved text content from new window heading
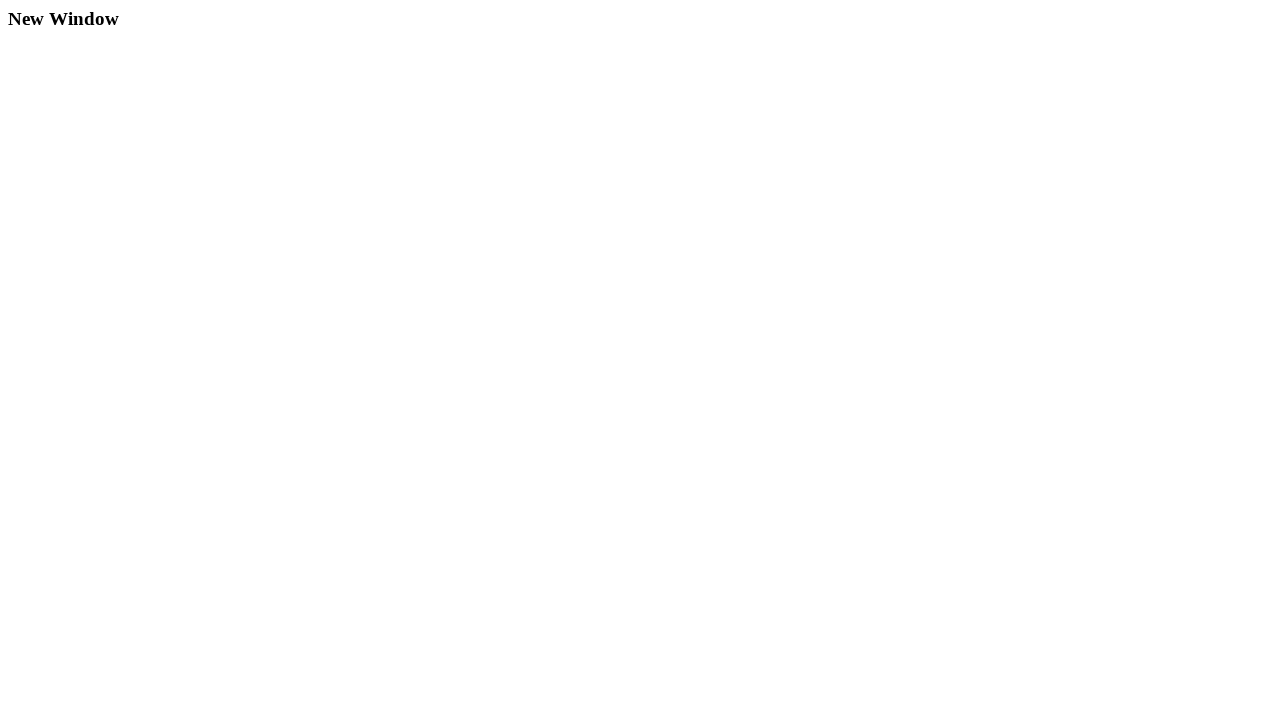

Asserted that new window heading text is 'New Window'
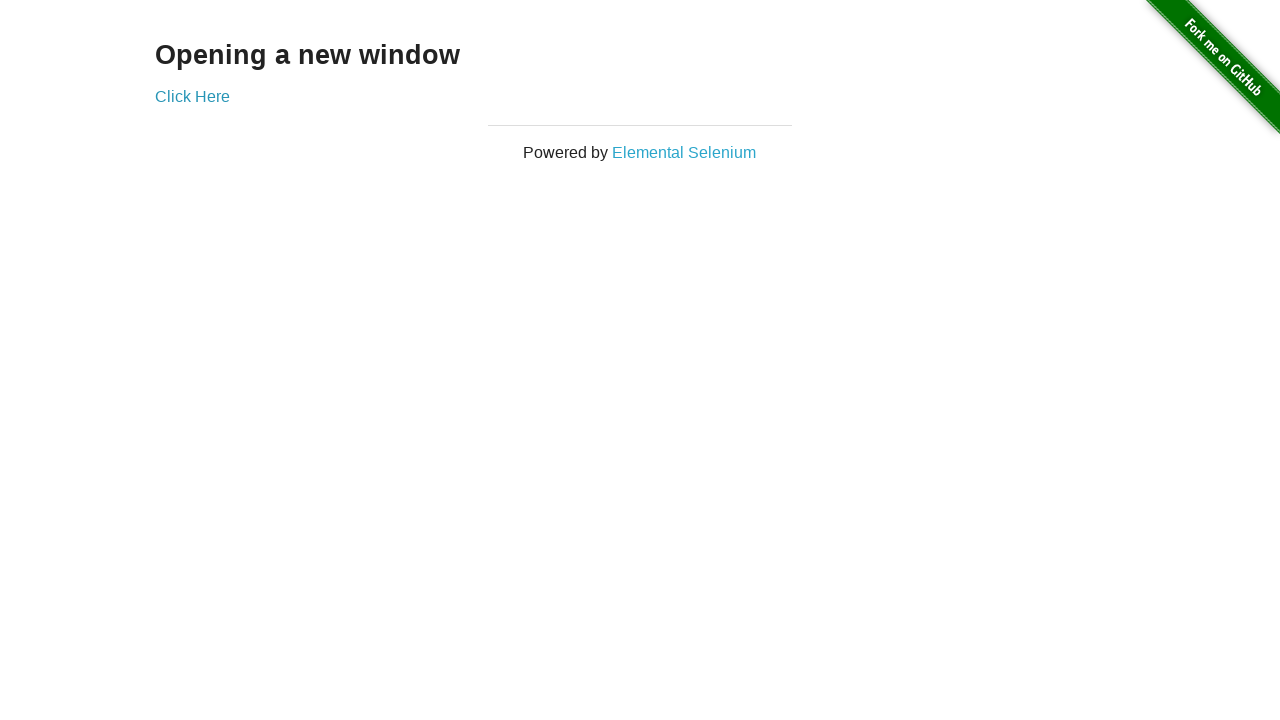

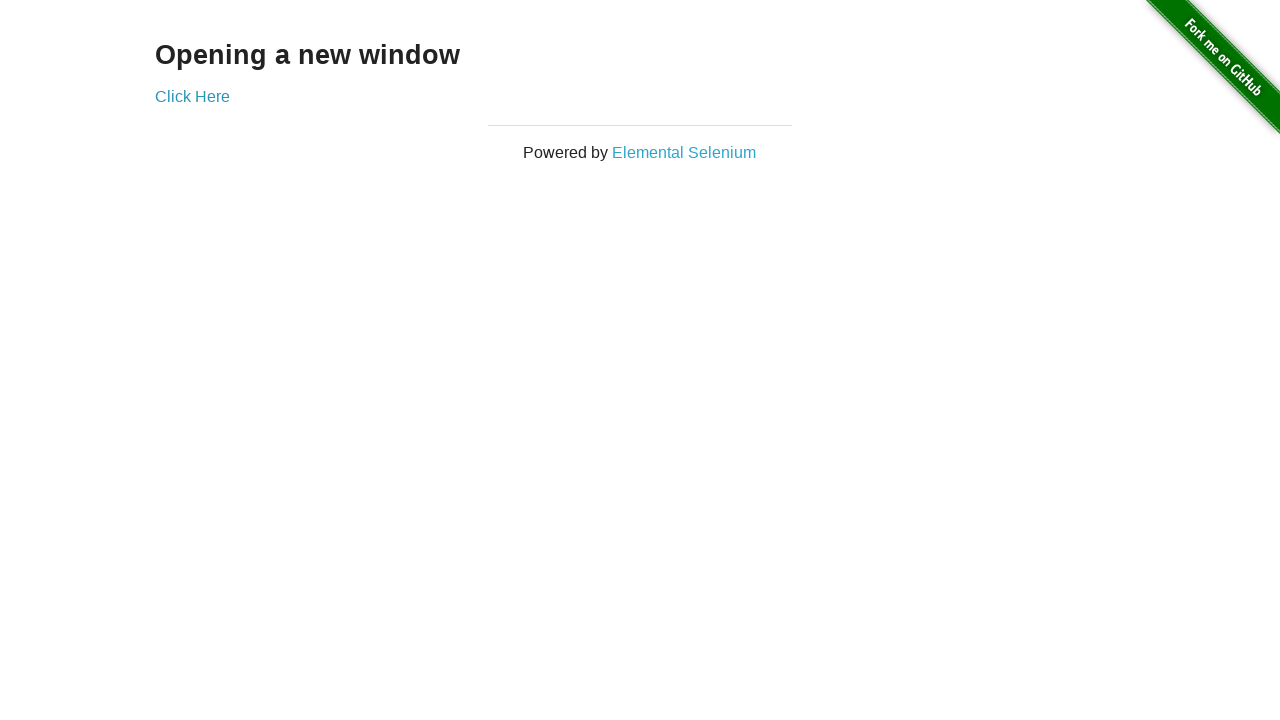